Tests click and hold mouse interaction on a clickable element

Starting URL: https://www.selenium.dev/selenium/web/mouse_interaction.html

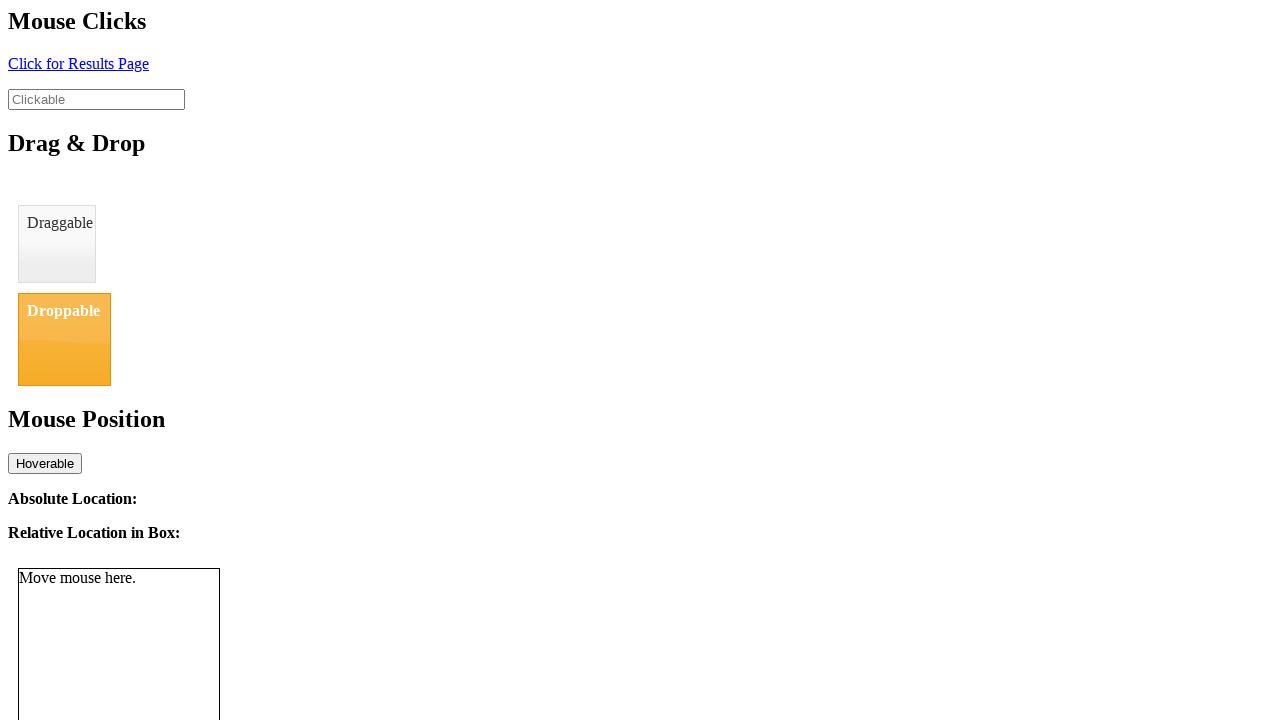

Located clickable element with id 'clickable'
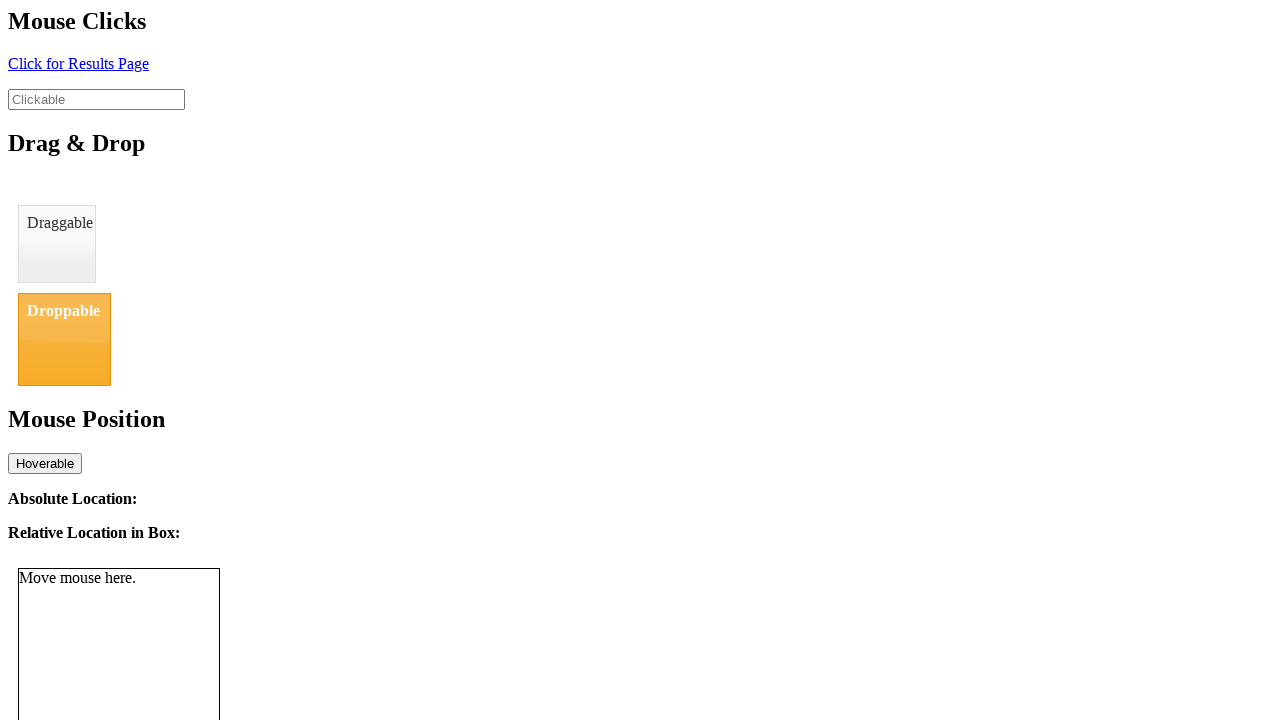

Performed click and hold interaction for 1 second on clickable element at (96, 99) on #clickable
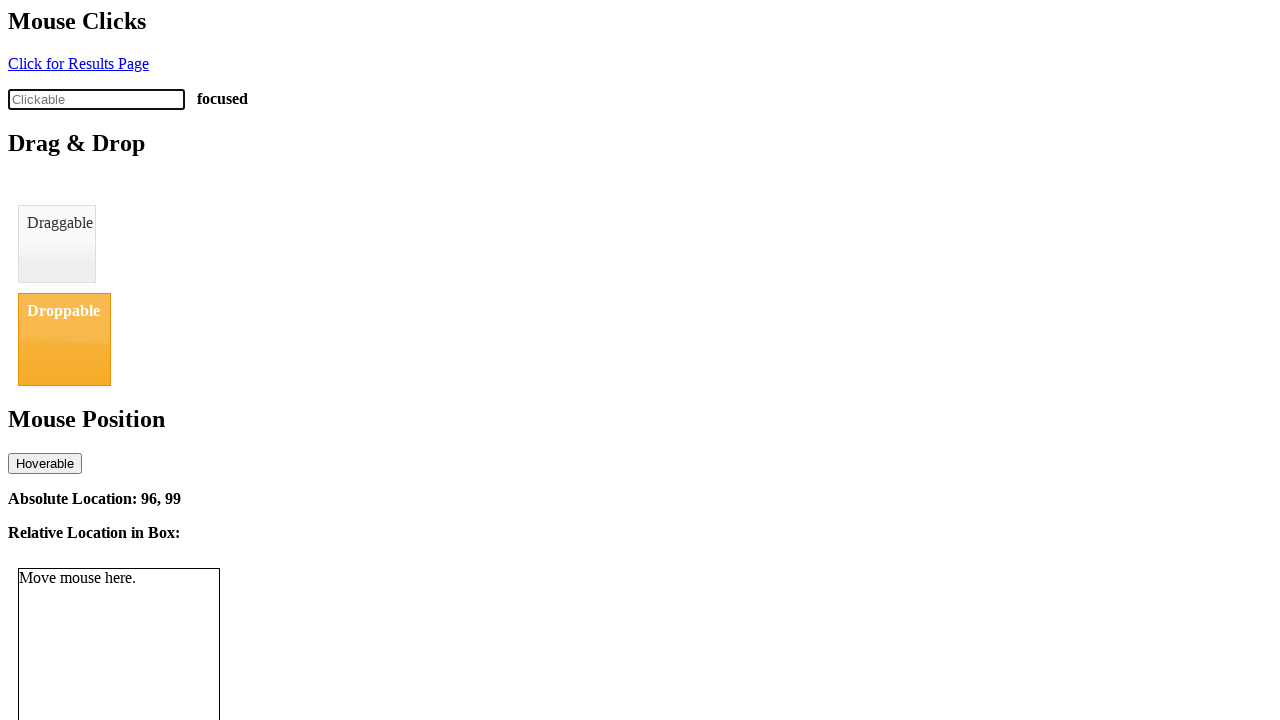

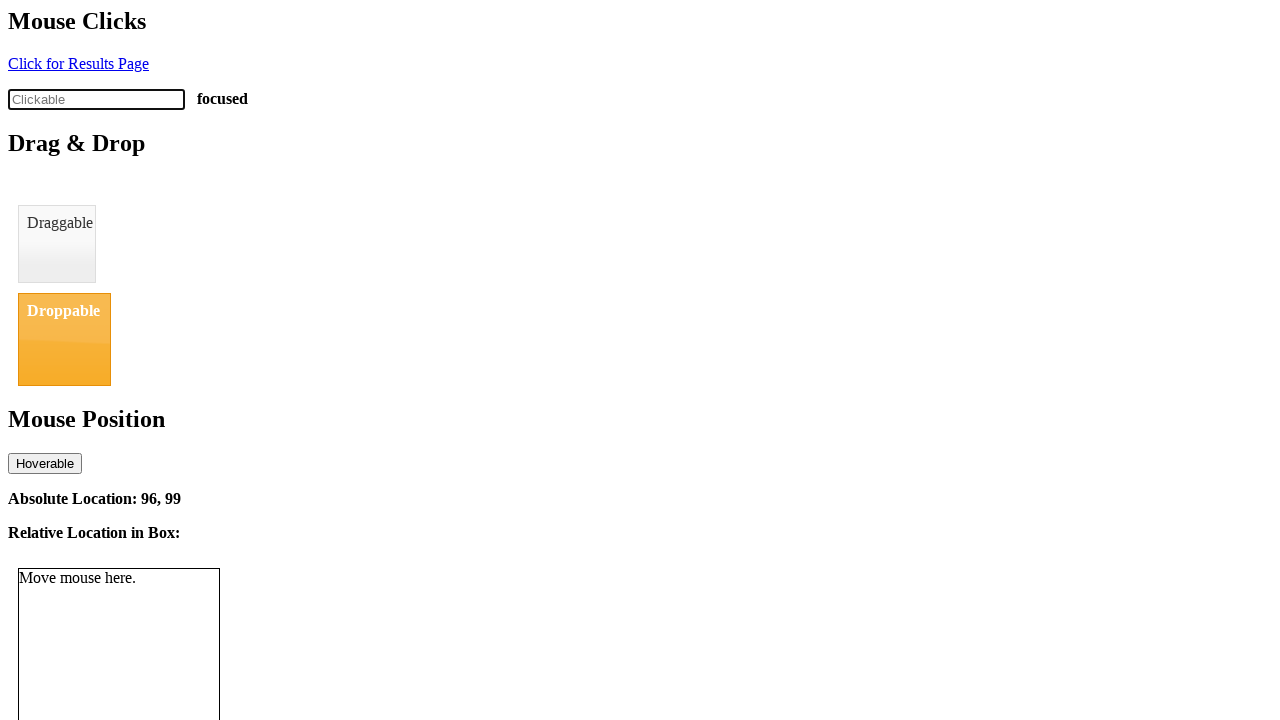